Launches HtmlUnit browser and navigates to OrangeHRM demo site

Starting URL: https://opensource-demo.orangehrmlive.com/

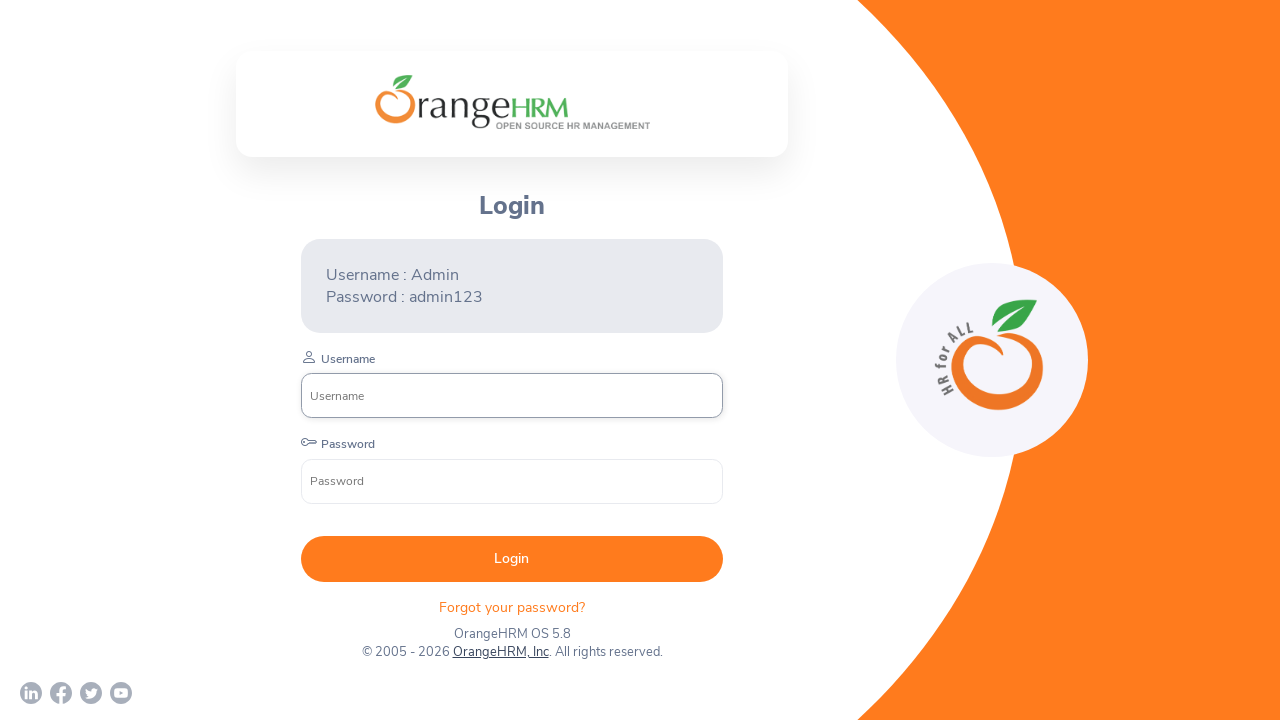

Launched HtmlUnit browser and navigated to OrangeHRM demo site at https://opensource-demo.orangehrmlive.com/
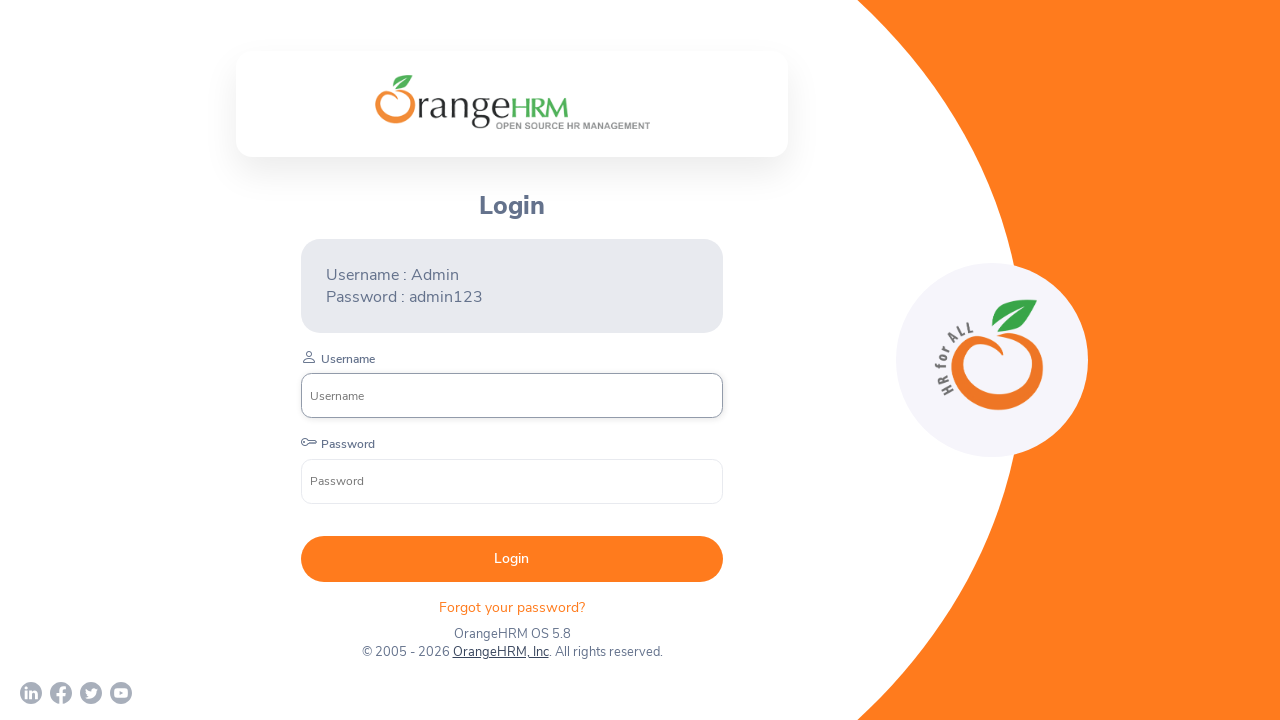

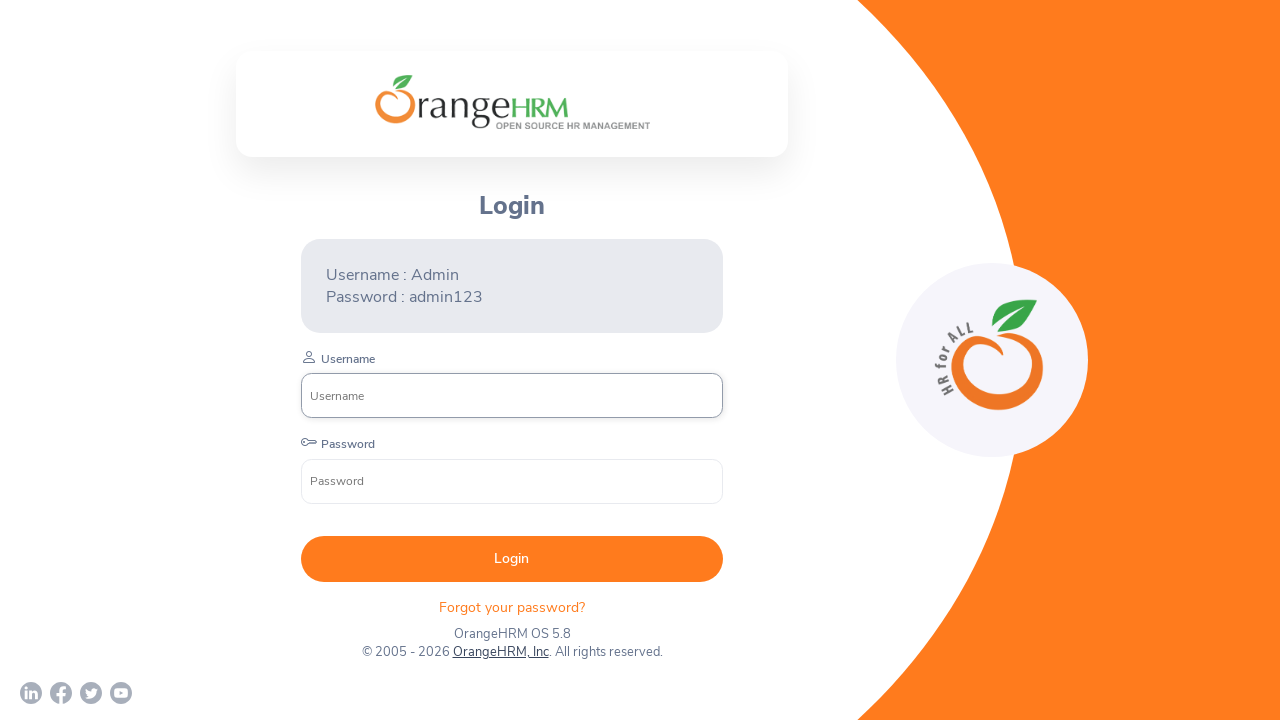